Tests alert handling functionality by clicking a button that triggers an alert and accepting it

Starting URL: https://www.hyrtutorials.com/p/alertsdemo.html

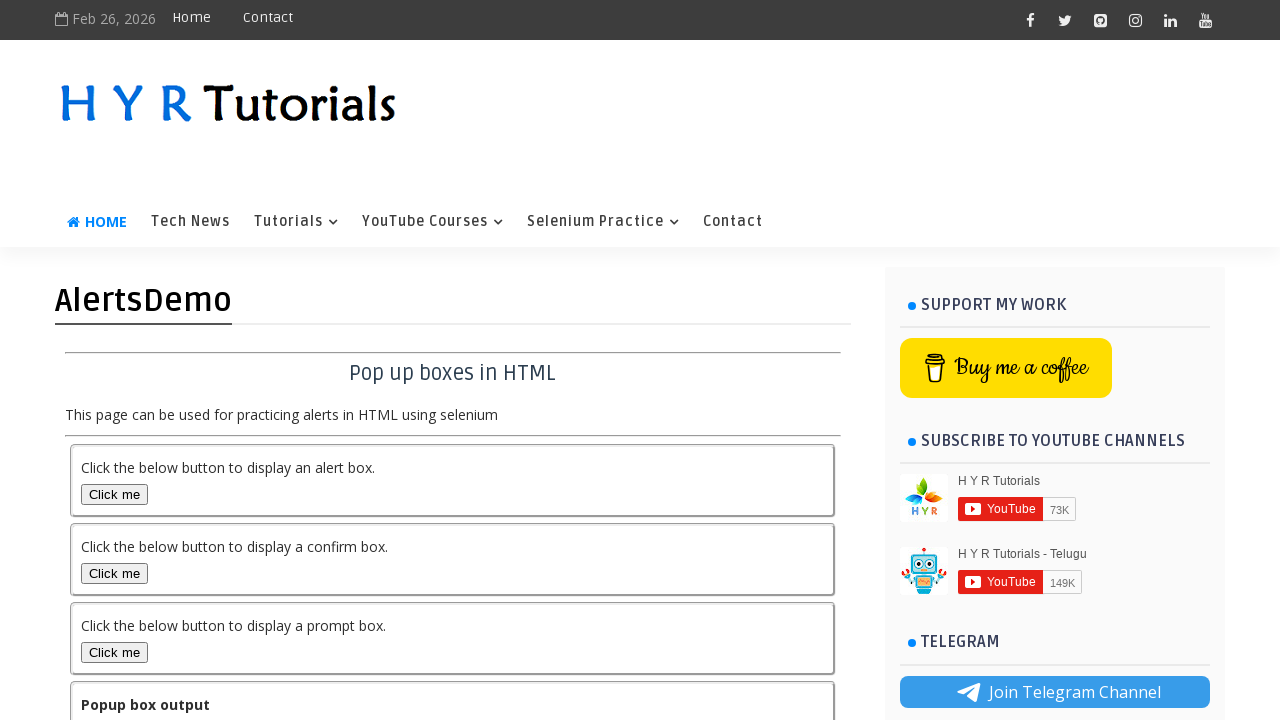

Clicked alert button to trigger alert at (114, 494) on #alertBox
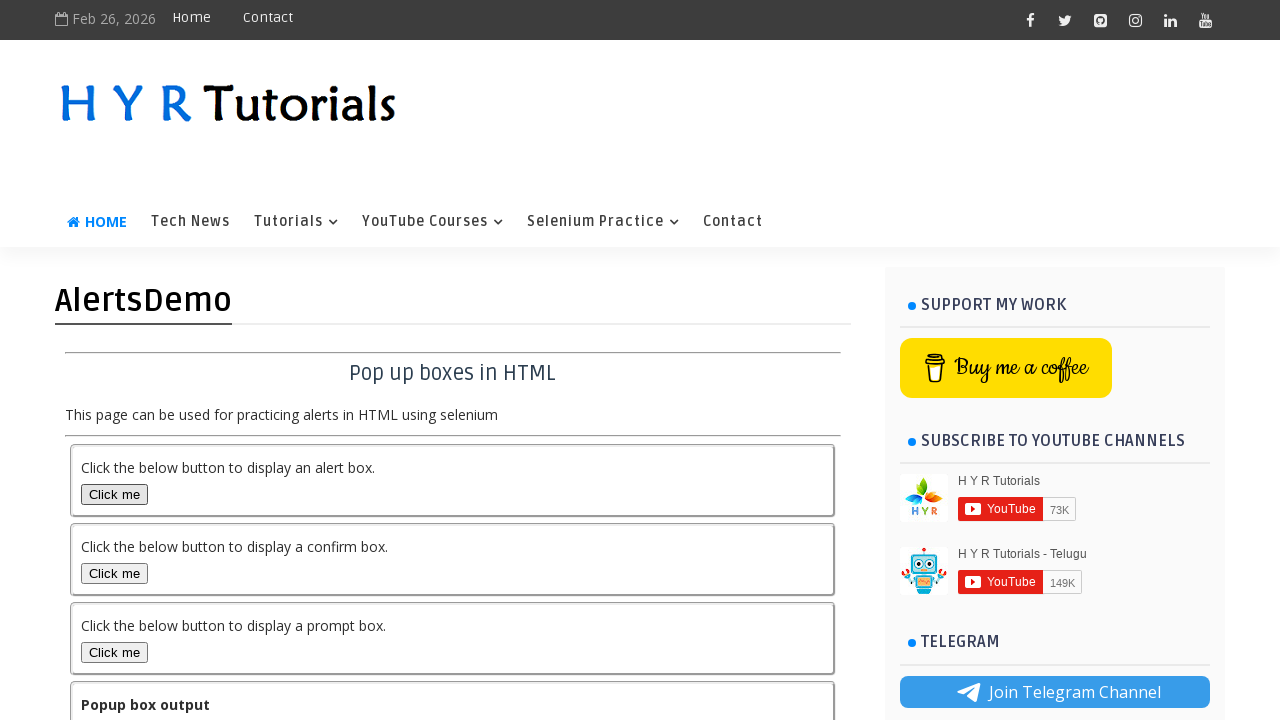

Set up dialog handler to accept alerts
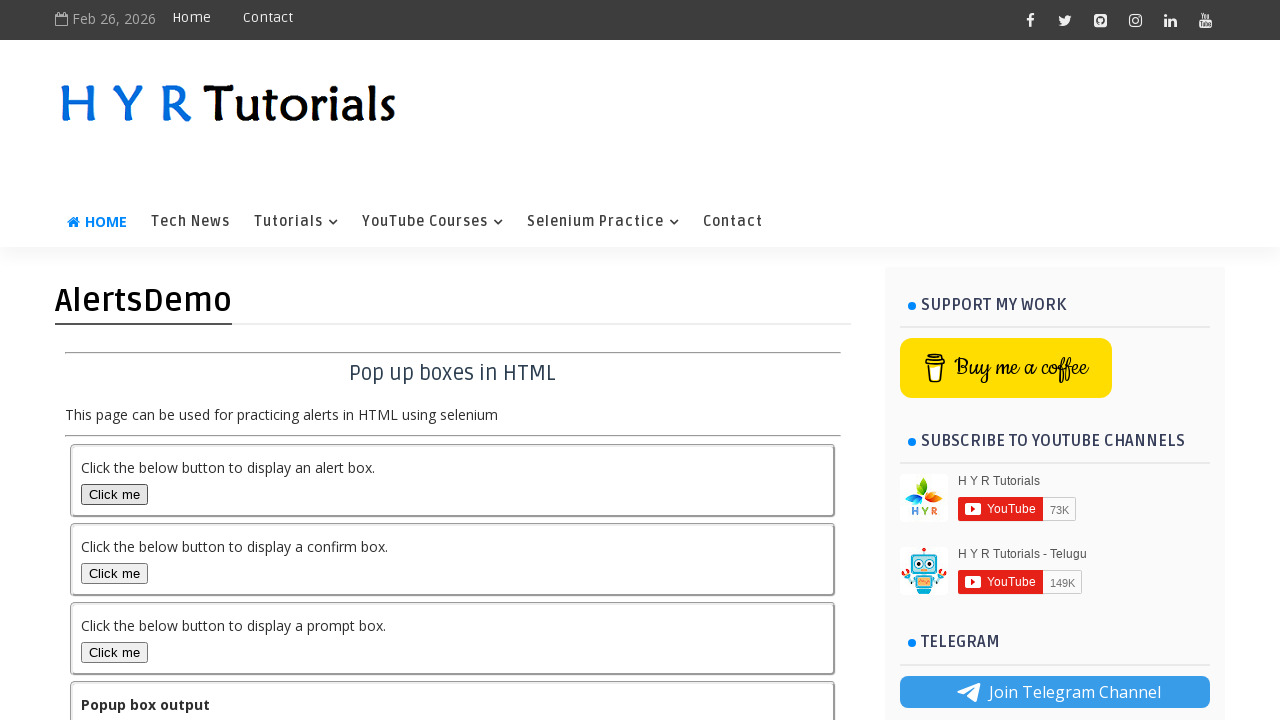

Clicked alert button again to trigger alert with handler active at (114, 494) on #alertBox
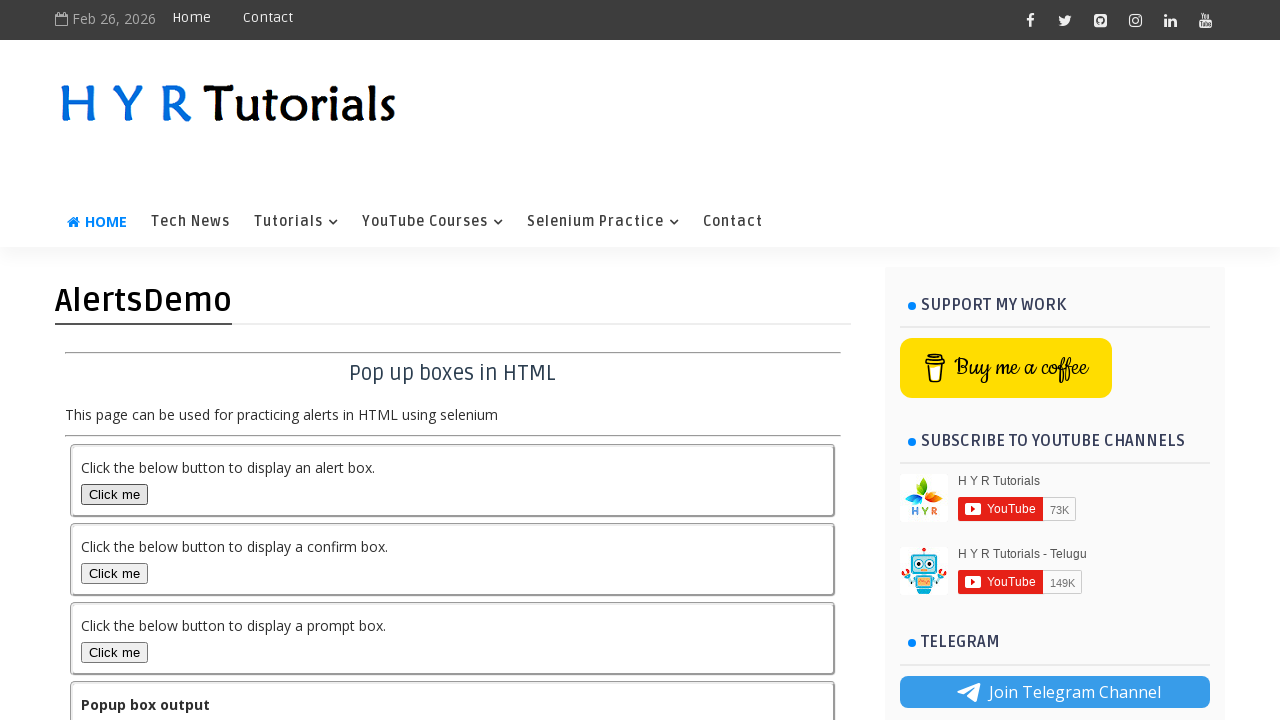

Alert was accepted
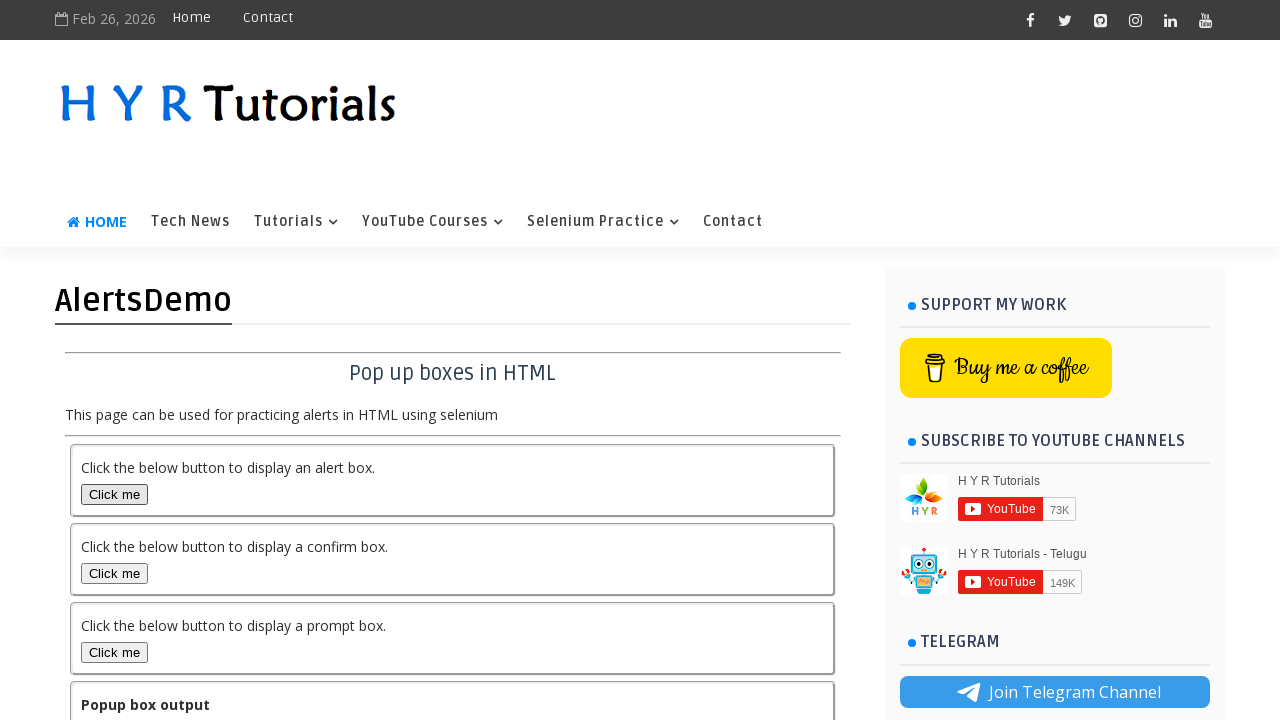

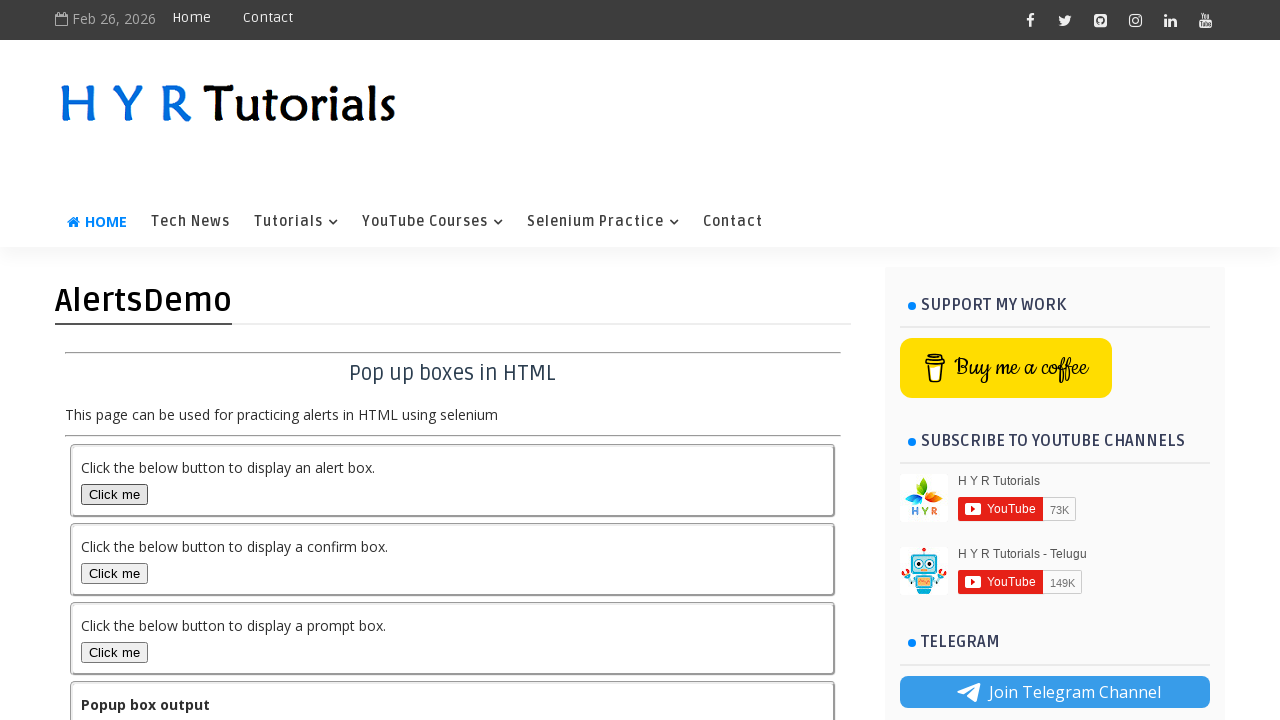